Tests dropdown functionality by accessing a select dropdown element and verifying that its options can be retrieved and checked for sorting order

Starting URL: https://rahulshettyacademy.com/AutomationPractice/

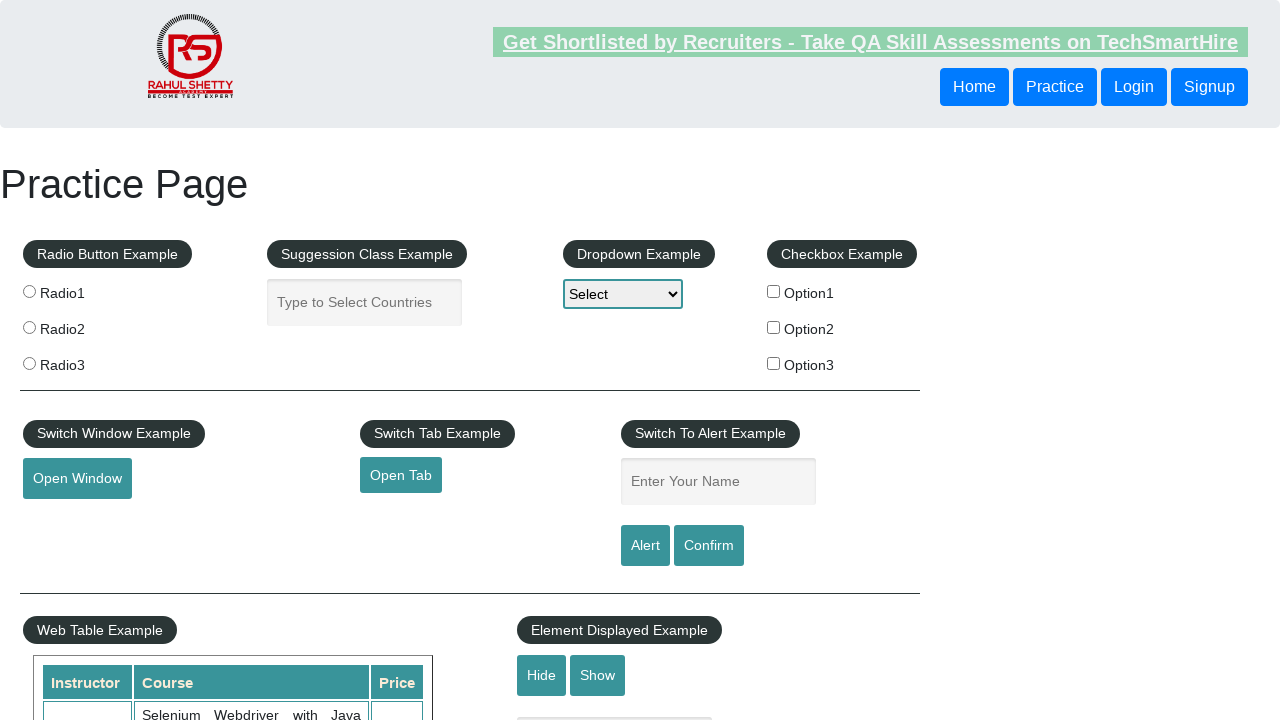

Waited for dropdown element to be available
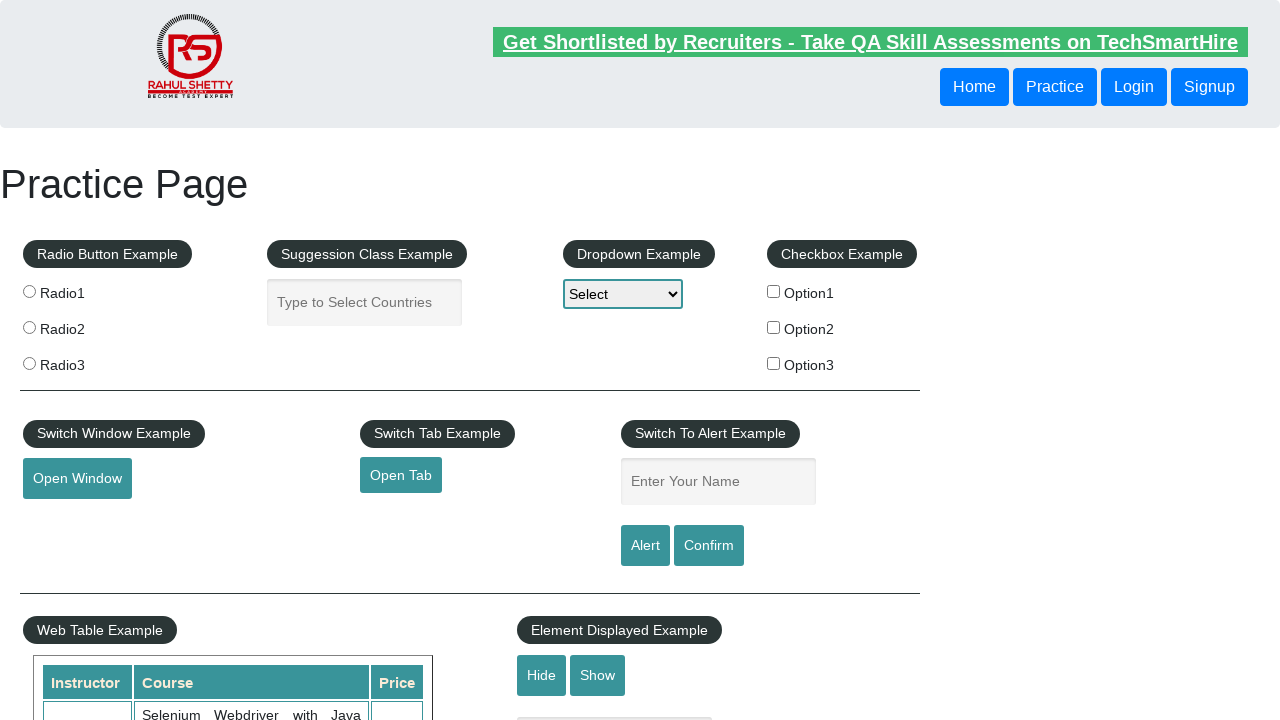

Located dropdown element
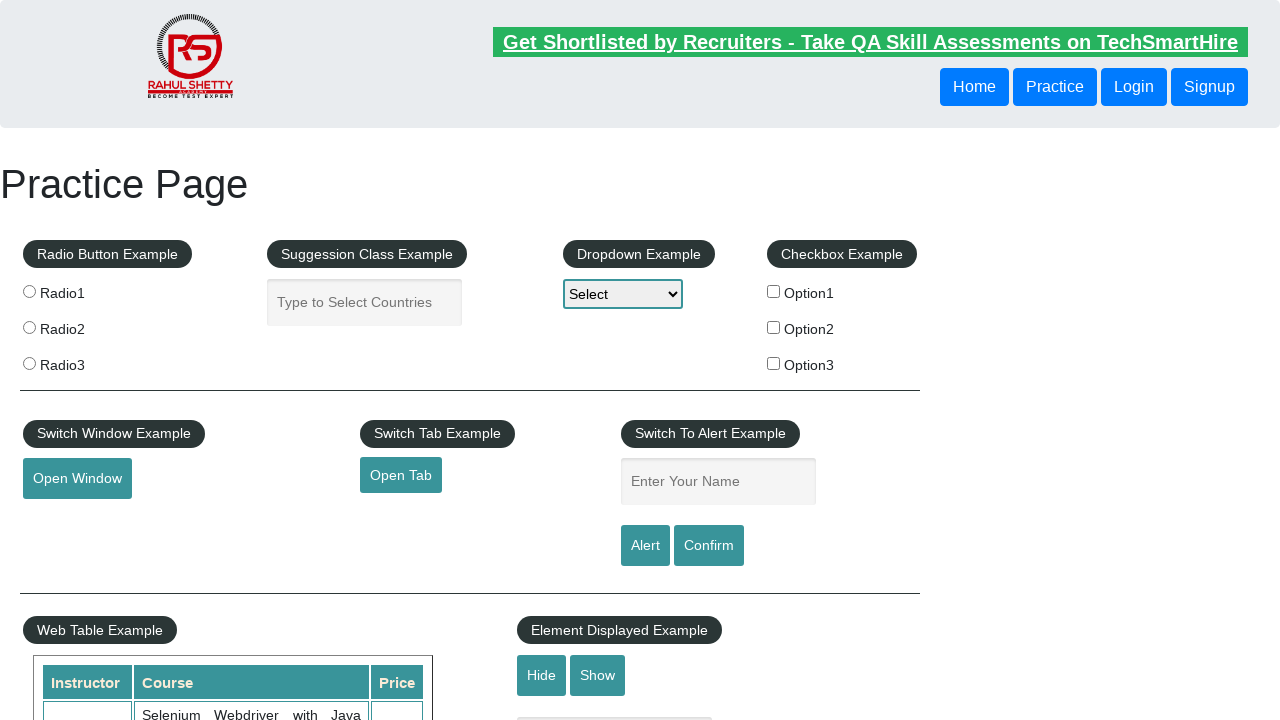

Clicked dropdown to ensure it's loaded at (623, 294) on #dropdown-class-example
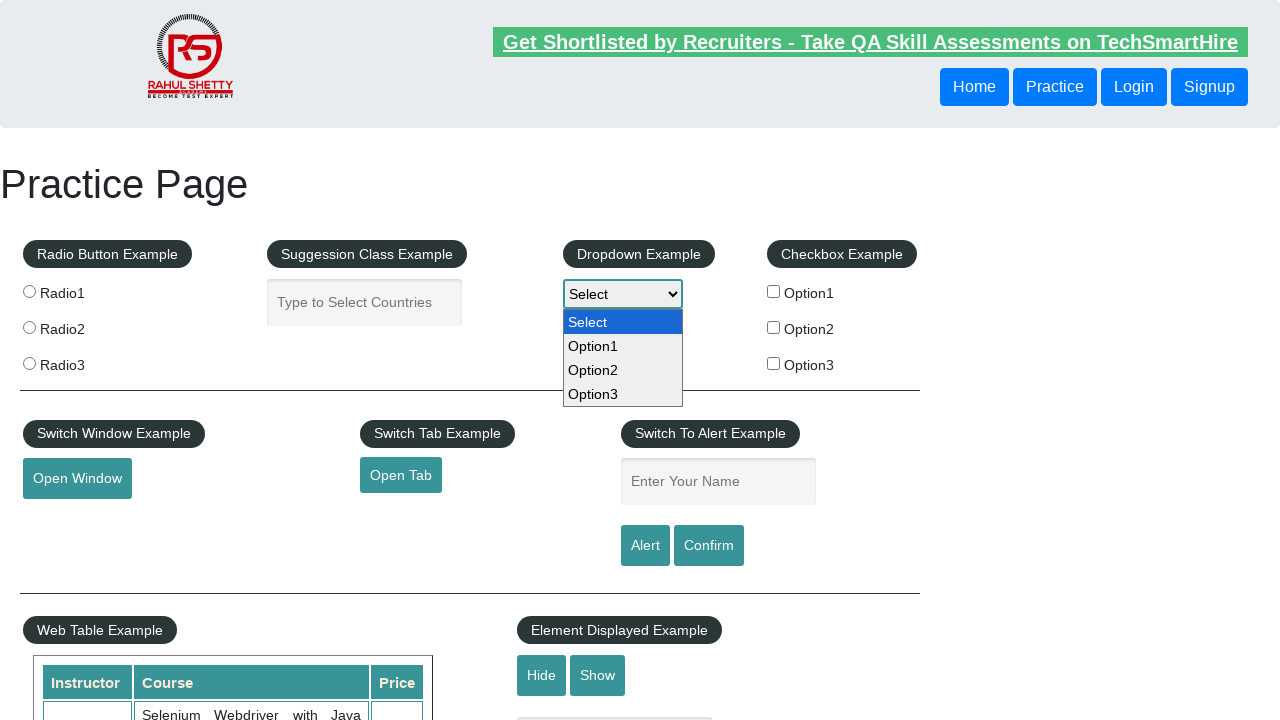

Retrieved all option texts from dropdown
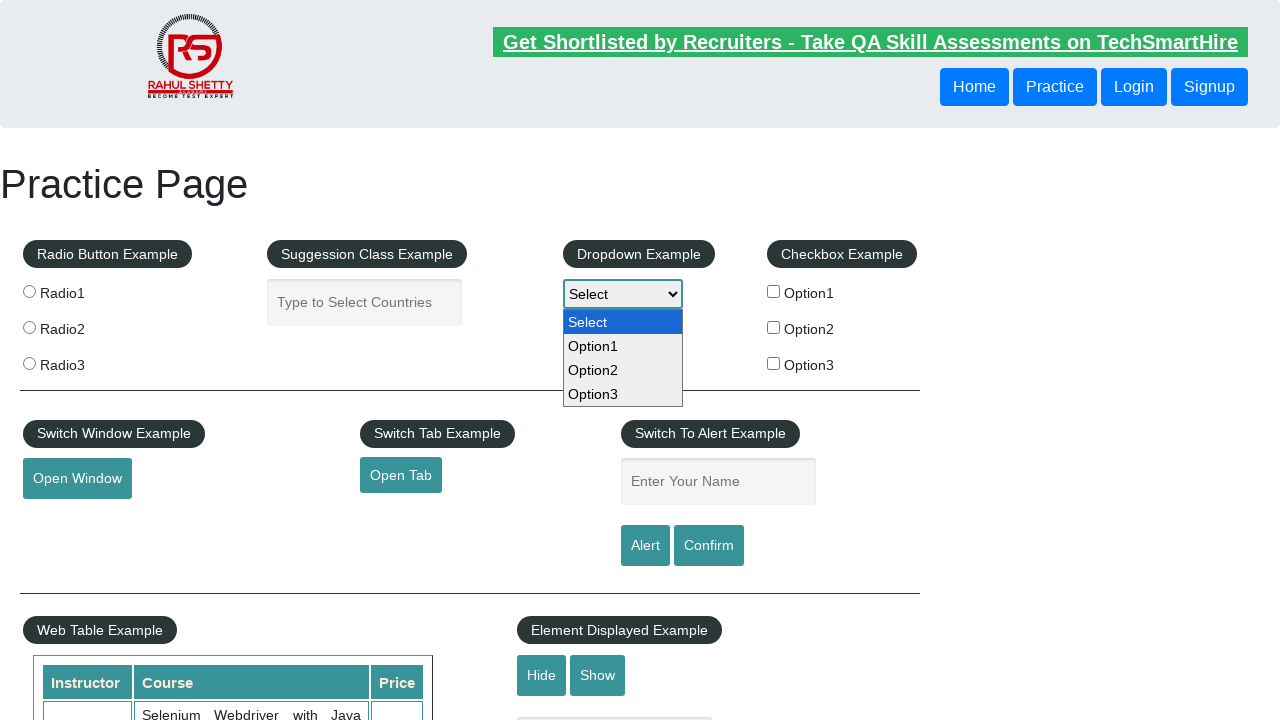

Filtered out empty and placeholder options
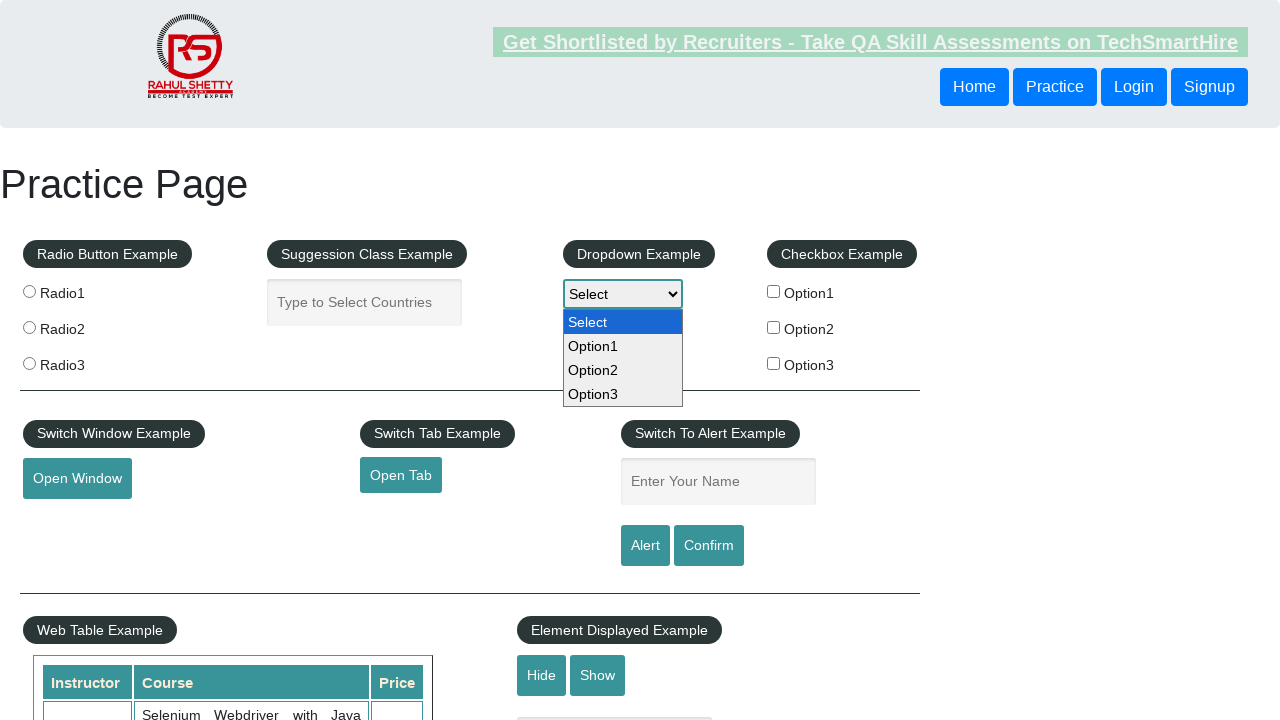

Printed filtered dropdown options: ['Option1', 'Option2', 'Option3']
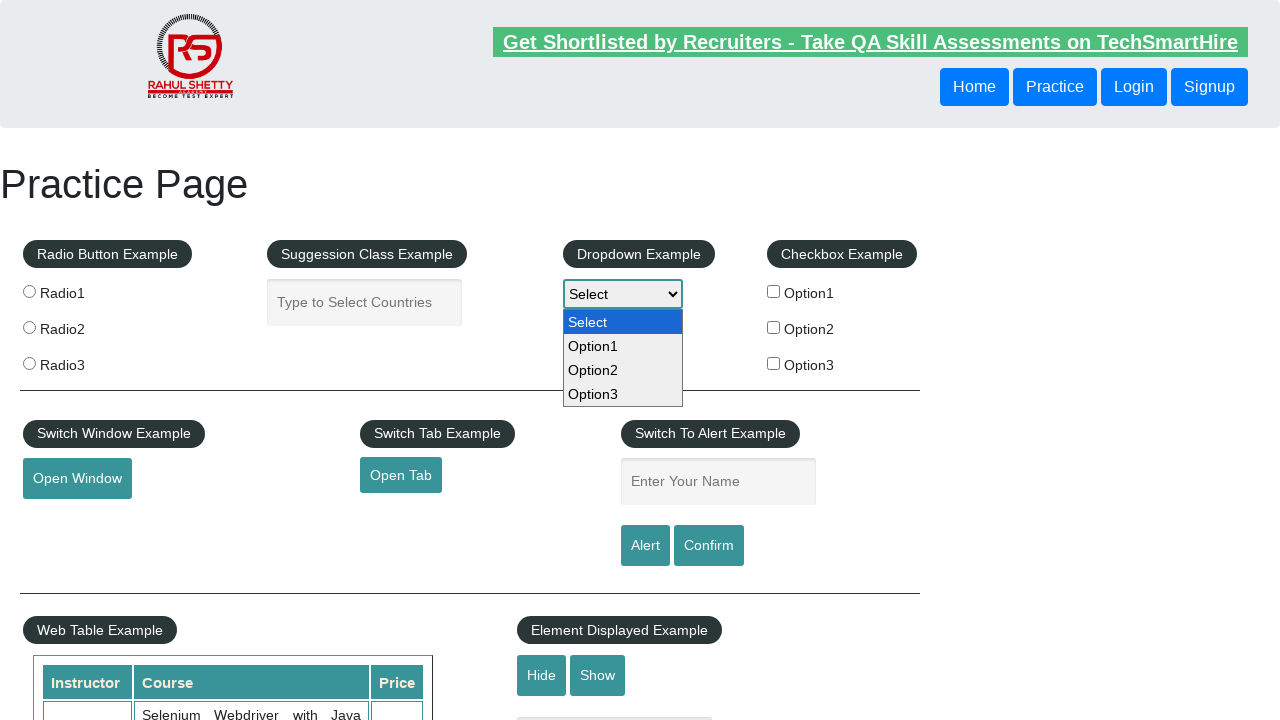

Verified that dropdown options are sorted in alphabetical order
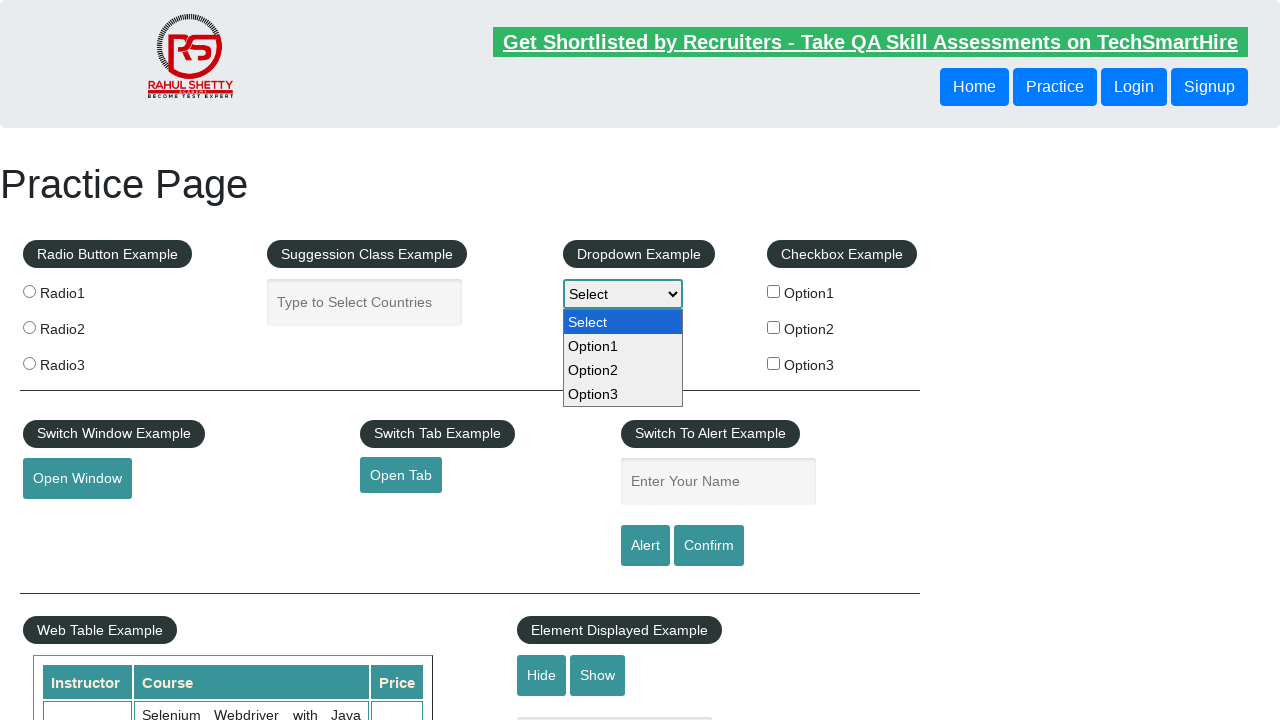

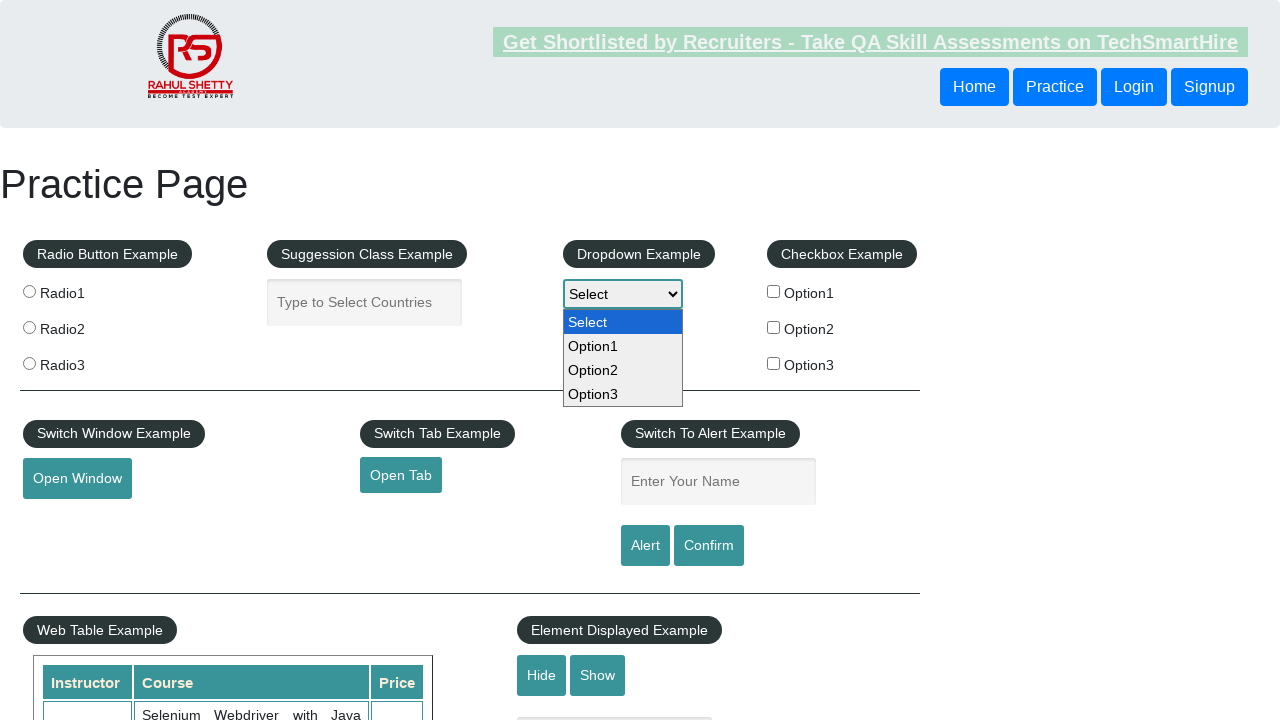